Tests clearing and typing in a field using the fill method

Starting URL: https://testautomationpractice.blogspot.com

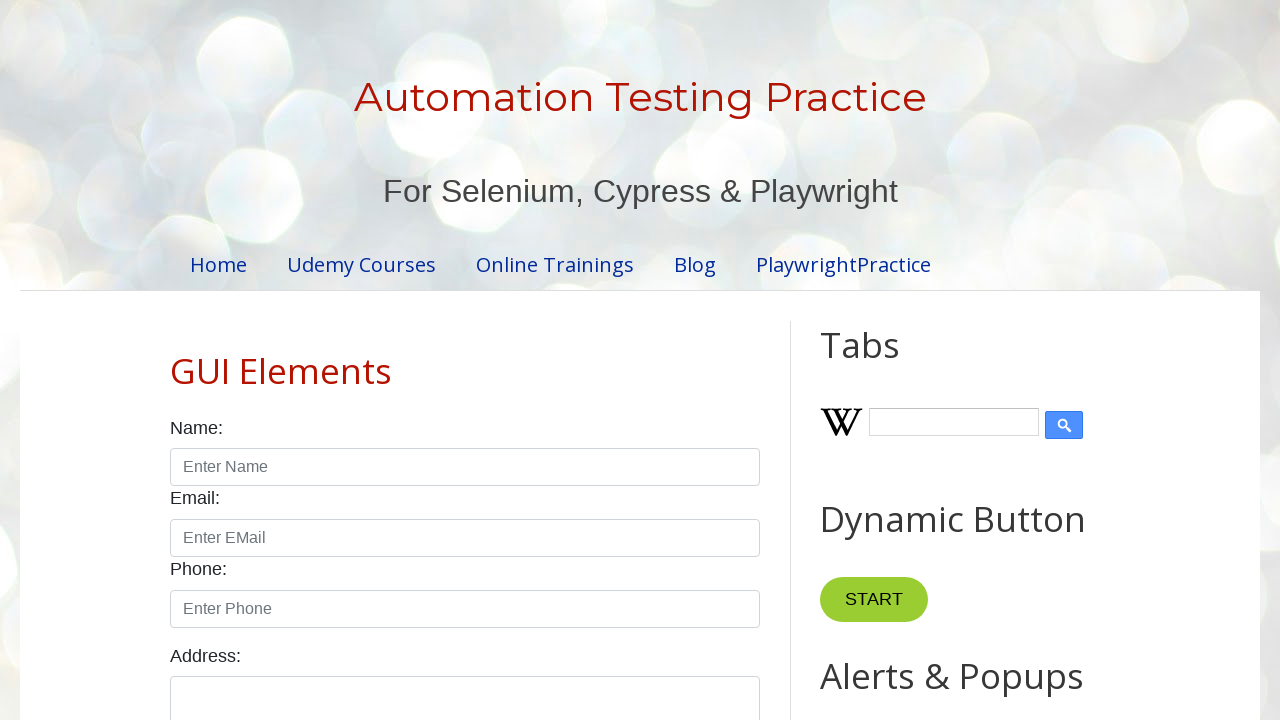

Filled field1 with 'Hello Bro!' using fill method (clears existing text and types new text) on #field1
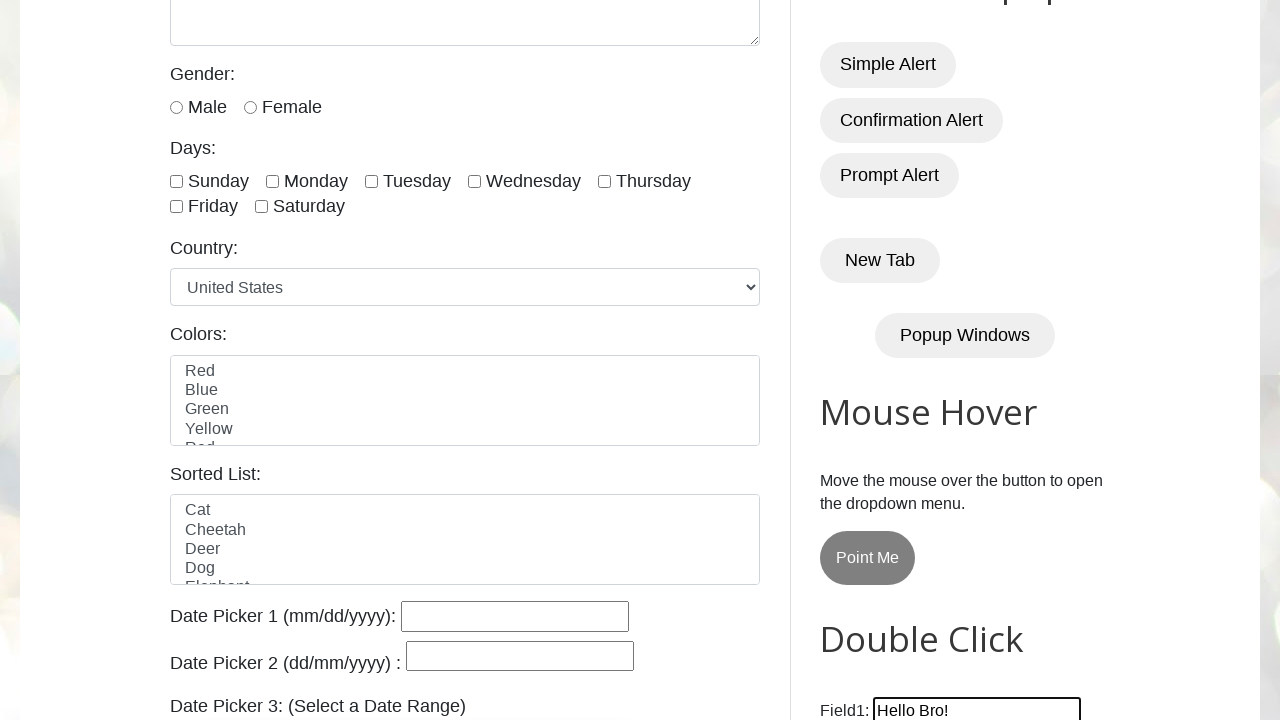

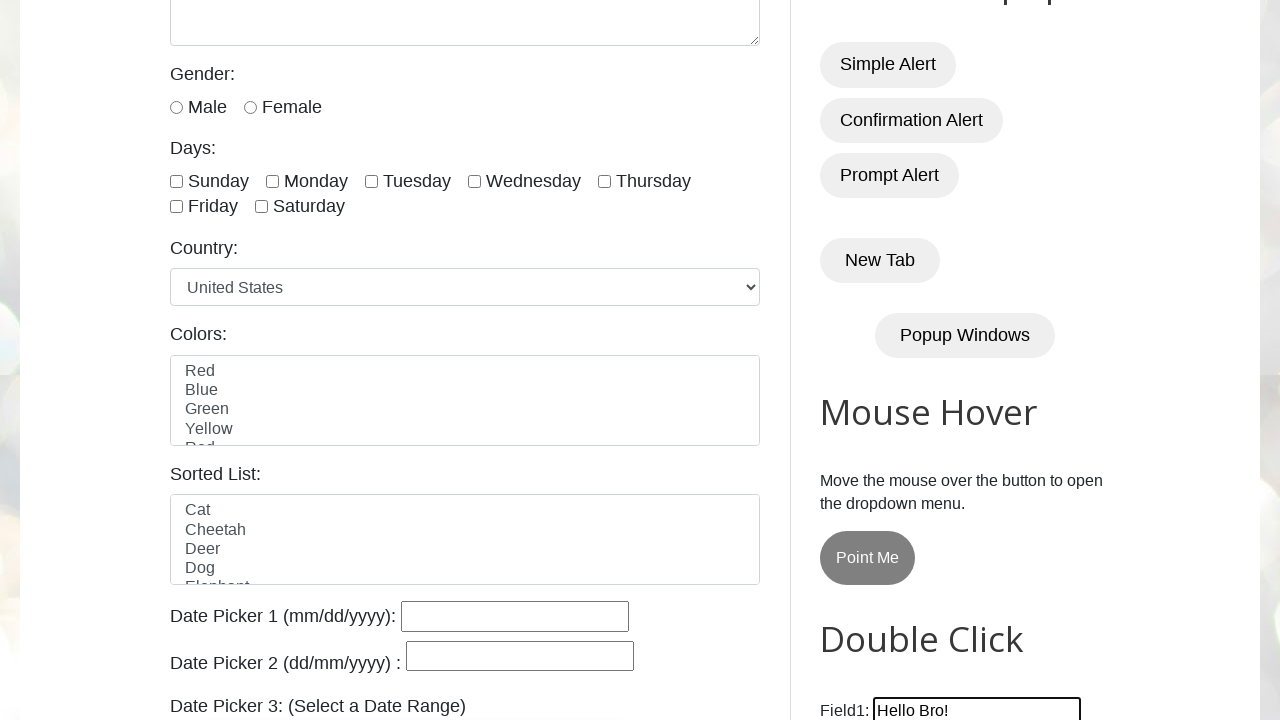